Tests selecting a color from the old style HTML select dropdown

Starting URL: https://demoqa.com/select-menu

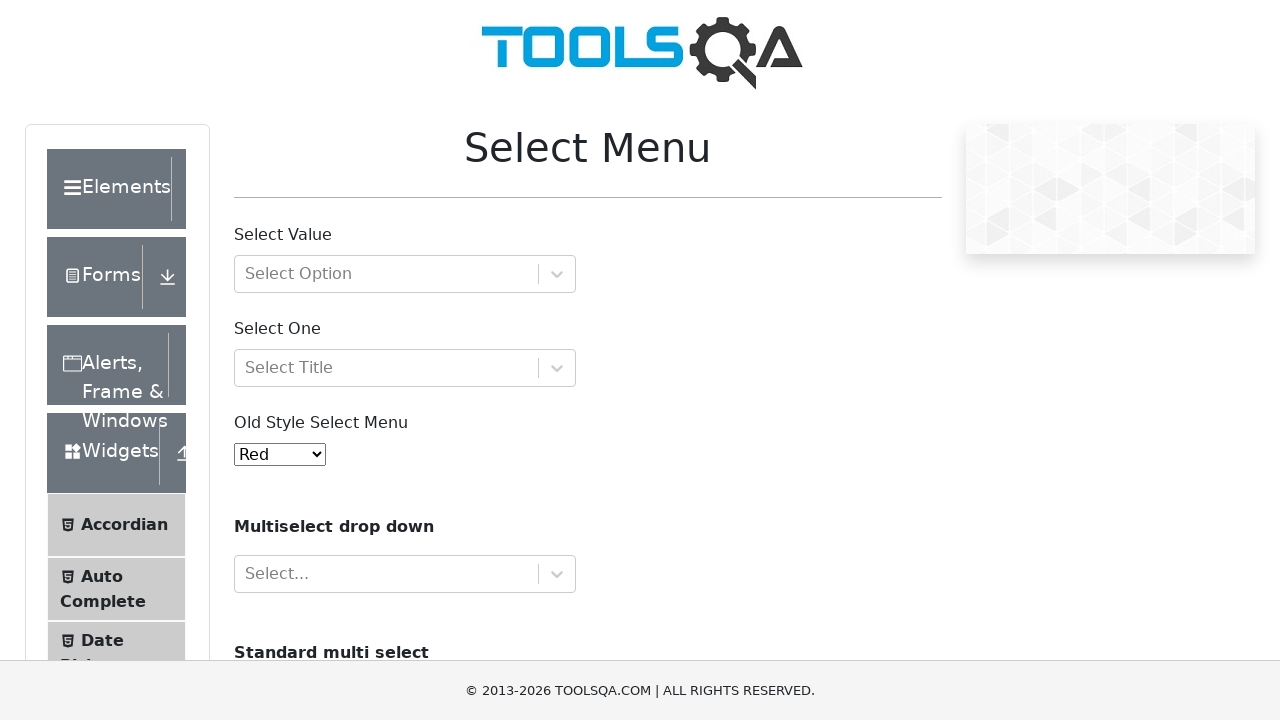

Waited for old style select menu to load
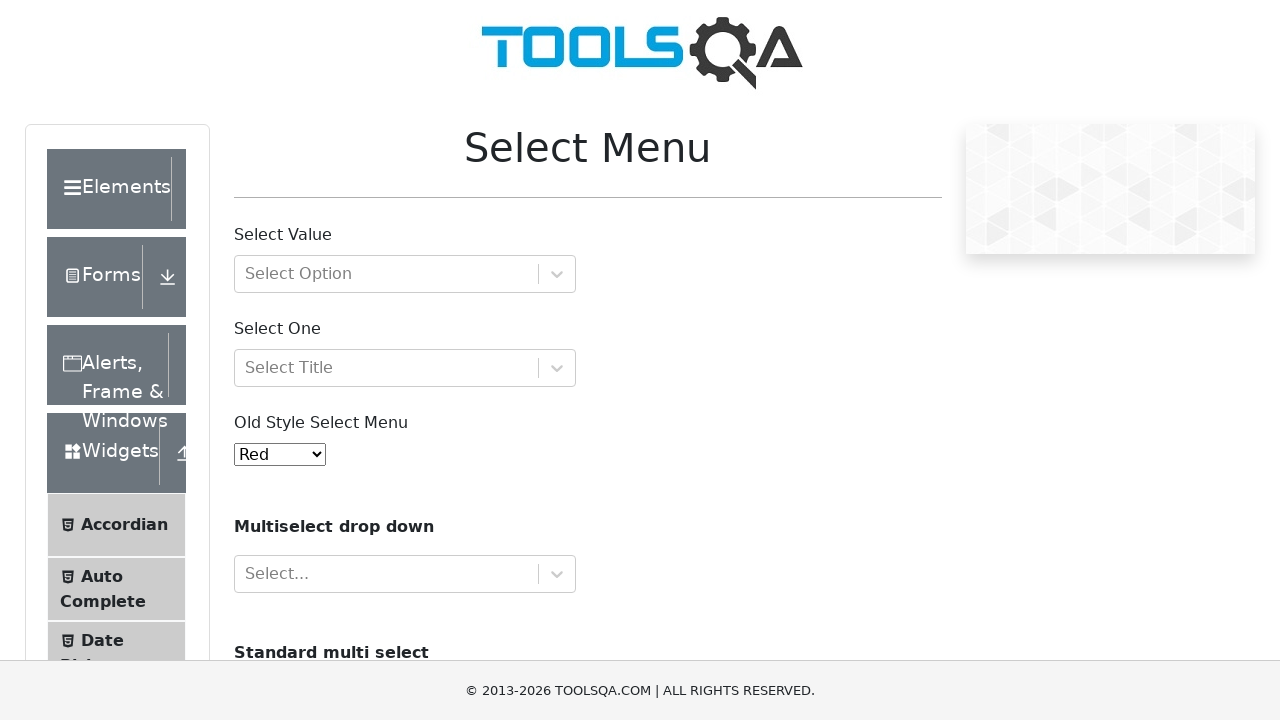

Selected 'Green' from old style HTML select dropdown on #oldSelectMenu
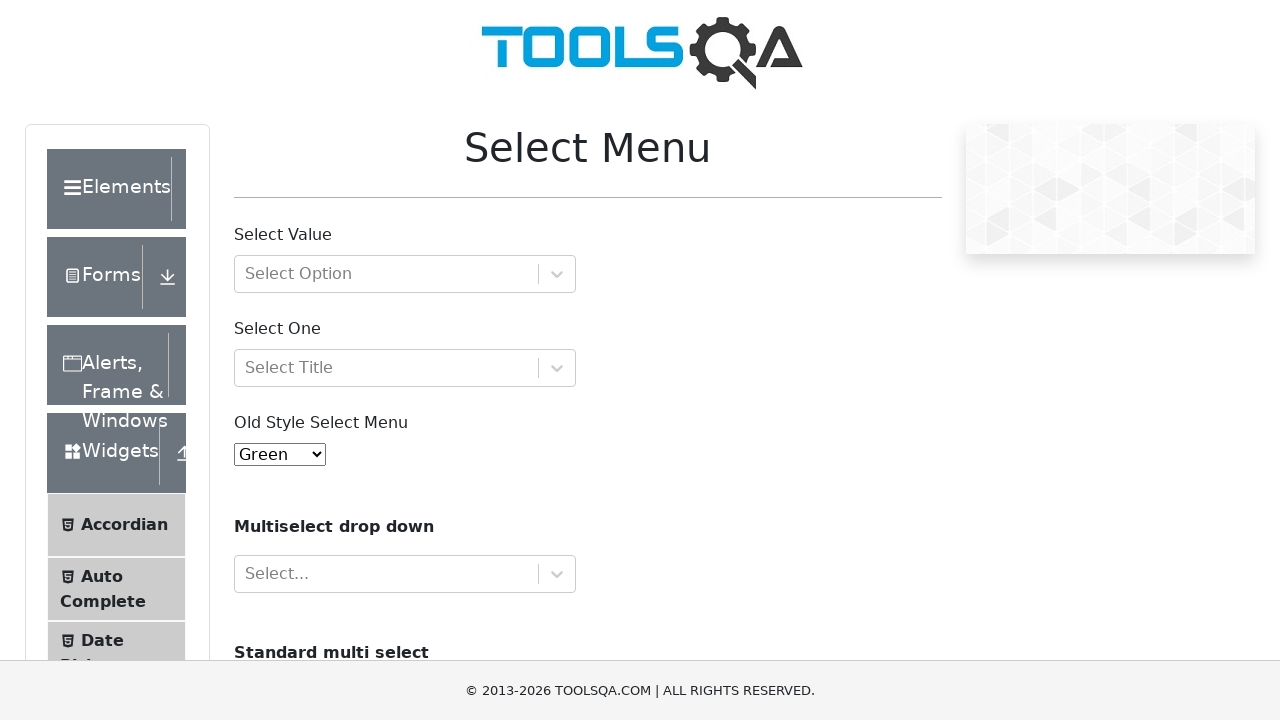

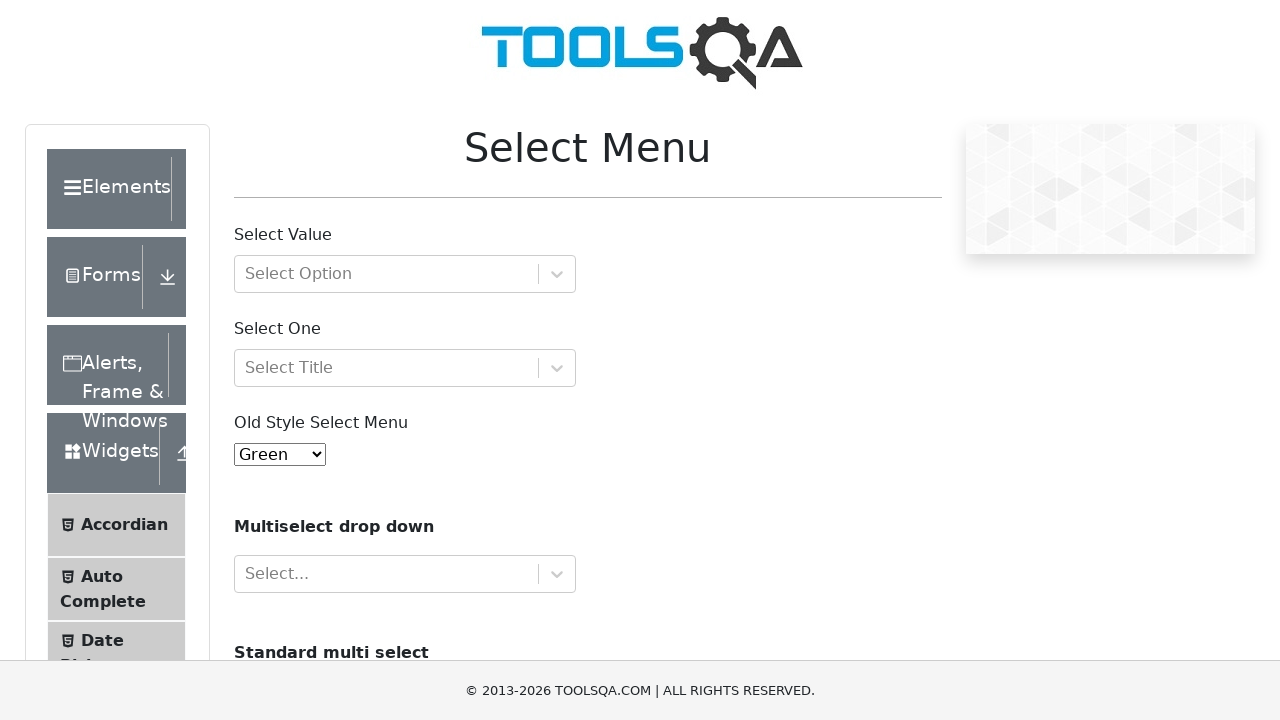